Navigates to the Airbnb Ireland homepage and waits for the page to load. This is a basic smoke test to verify the homepage is accessible.

Starting URL: https://www.airbnb.ie

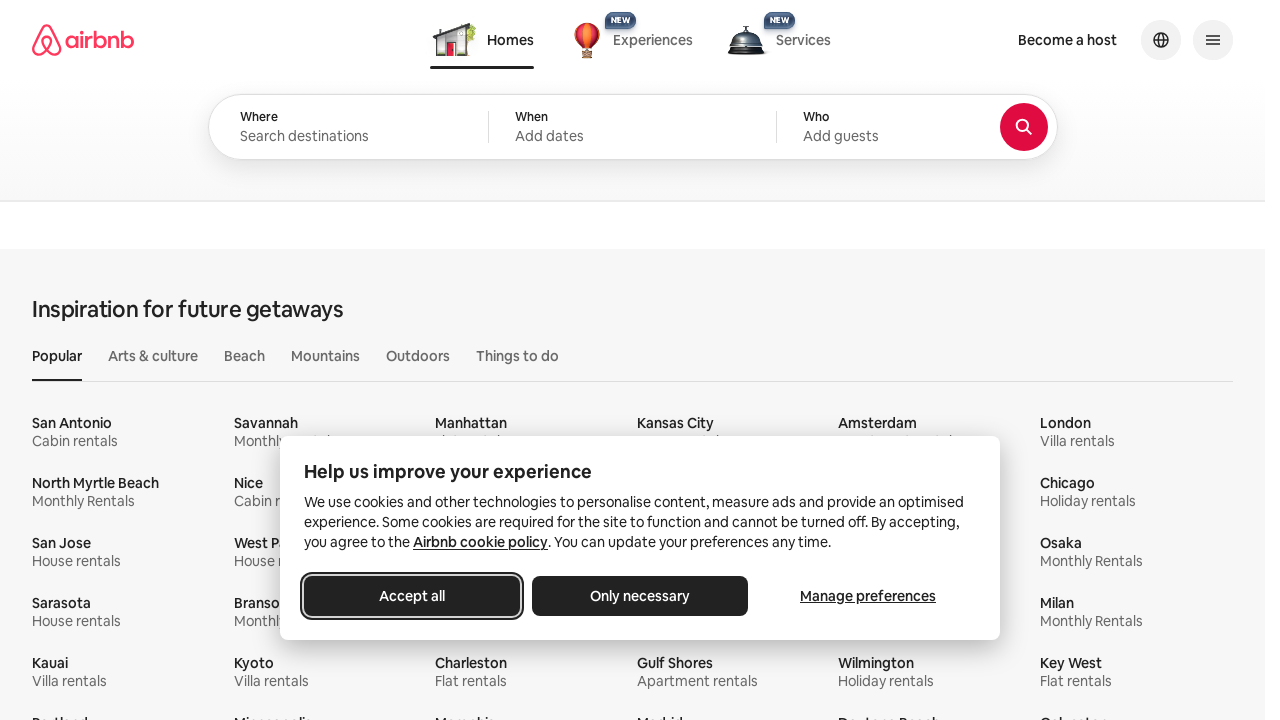

Navigated to Airbnb Ireland homepage
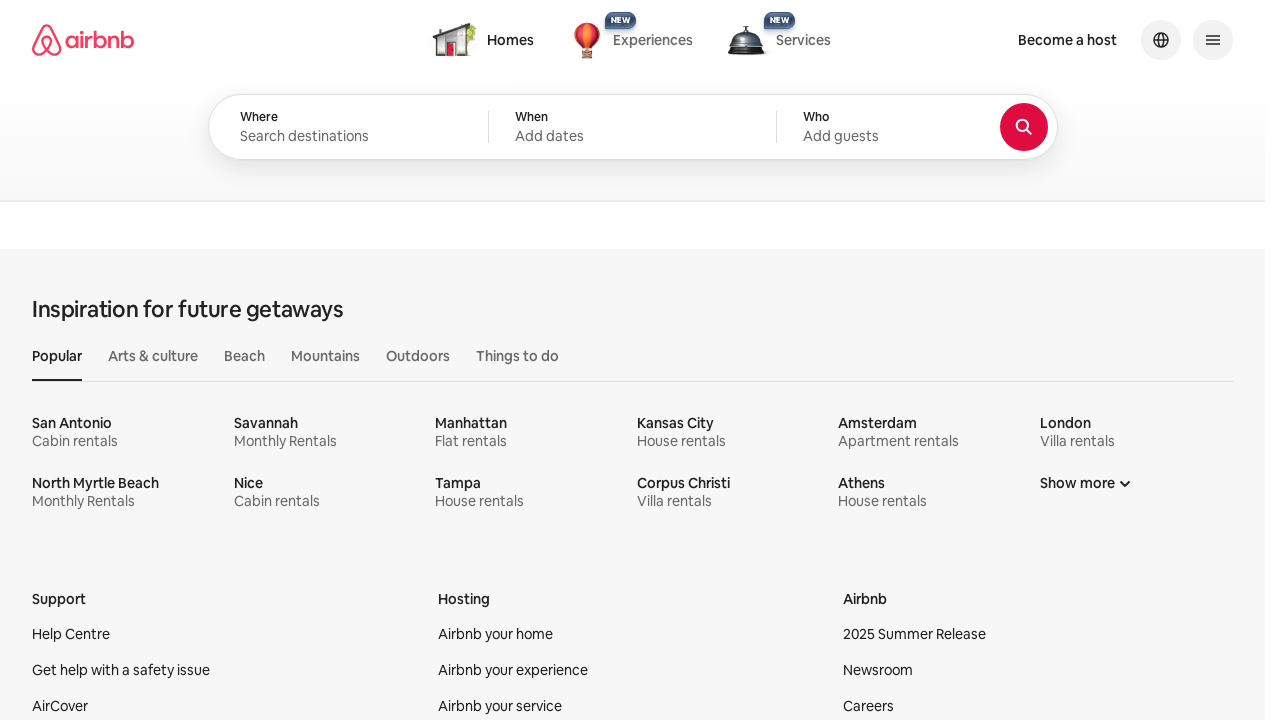

Page DOM content loaded
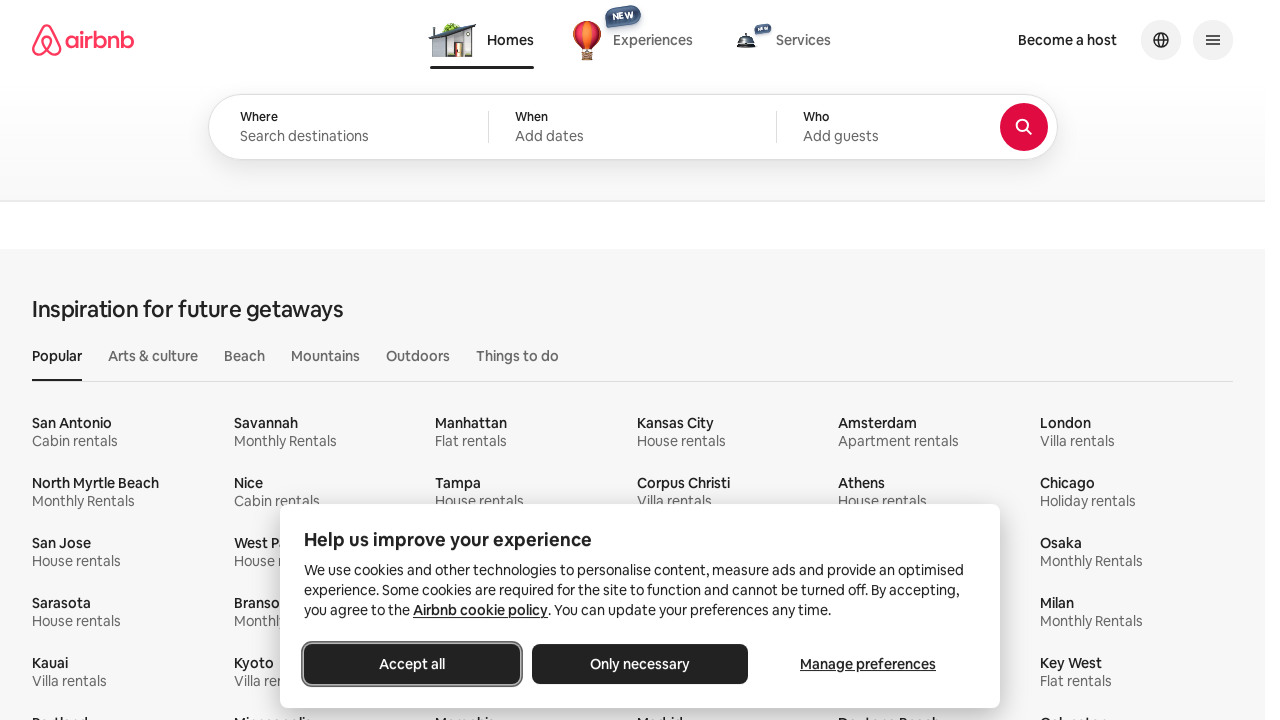

Body element is visible, homepage fully loaded
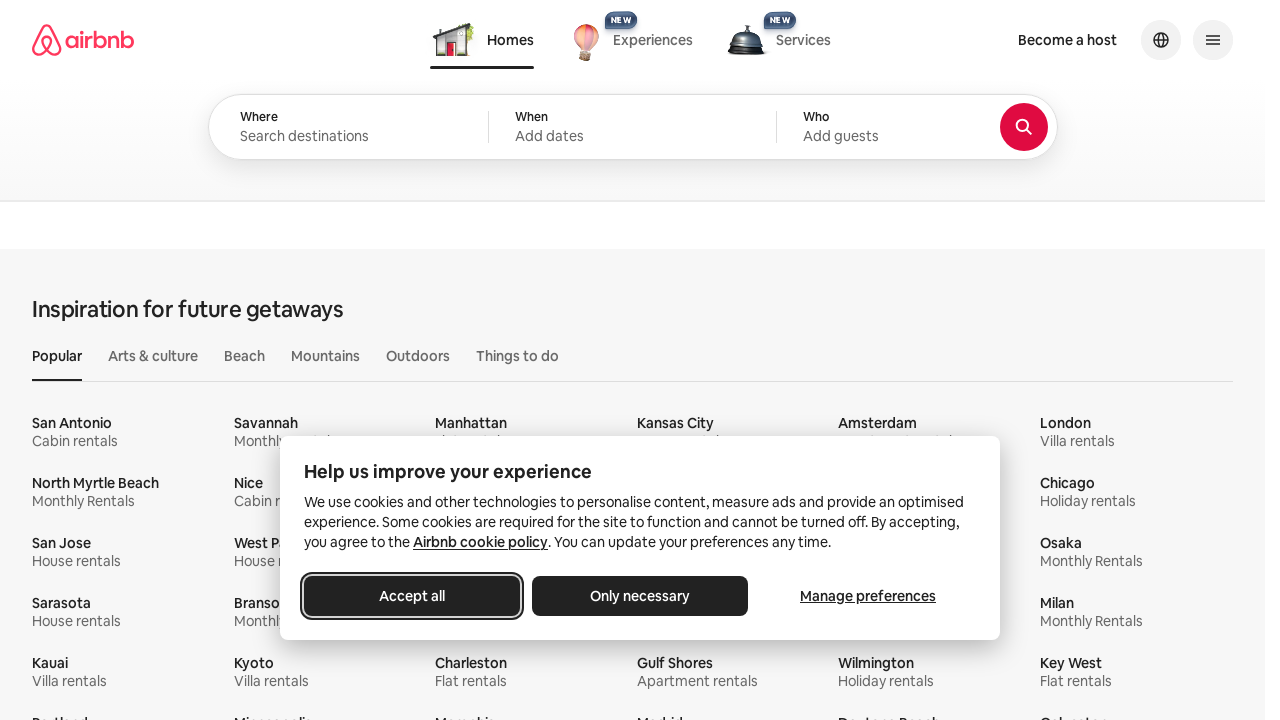

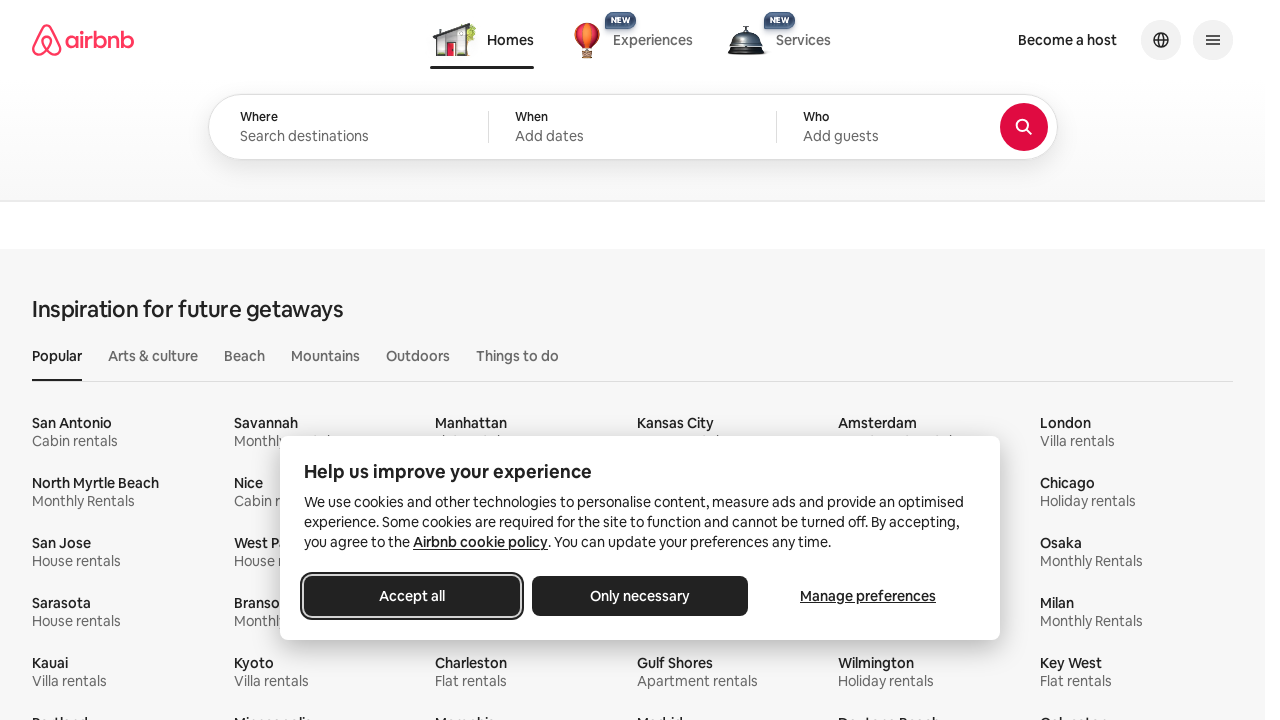